Tests the snake eyes dice game scenario where a player rolls double 1s and then triple 1s, resulting in having to finish their drink.

Starting URL: http://100percentofthetimehotspaghetti.com/dice.html

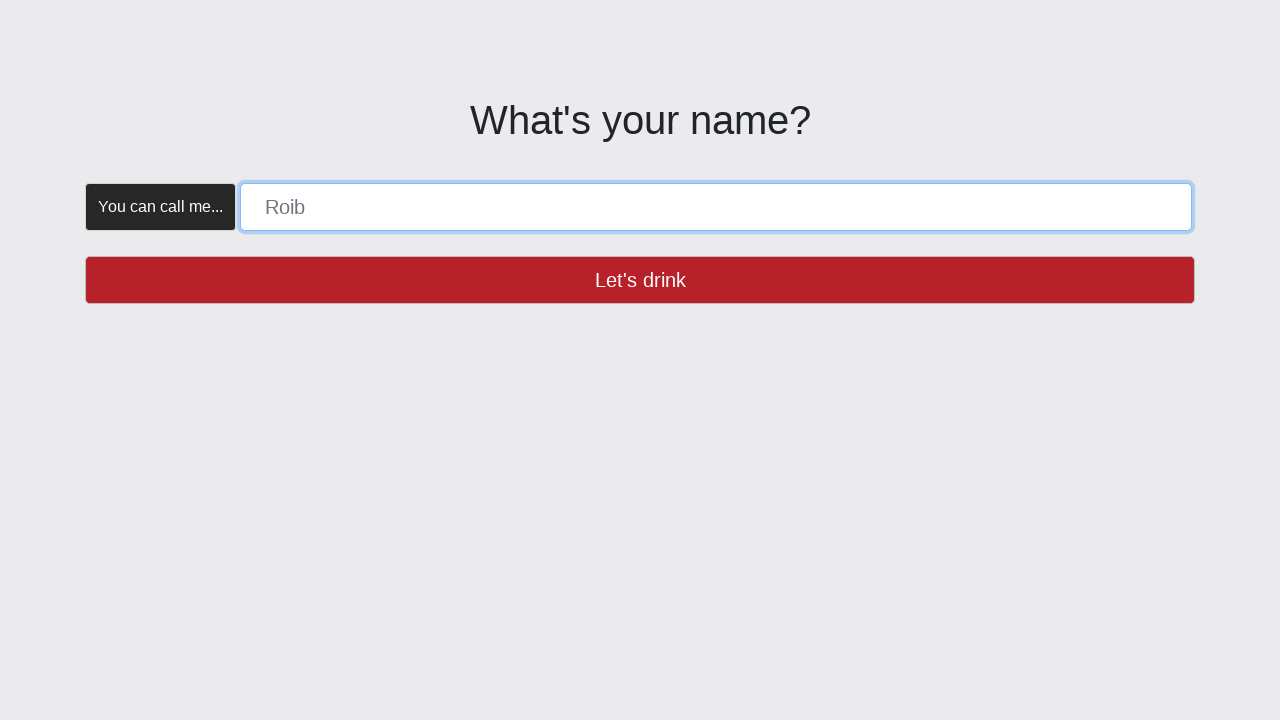

Set default timeout to 30000ms
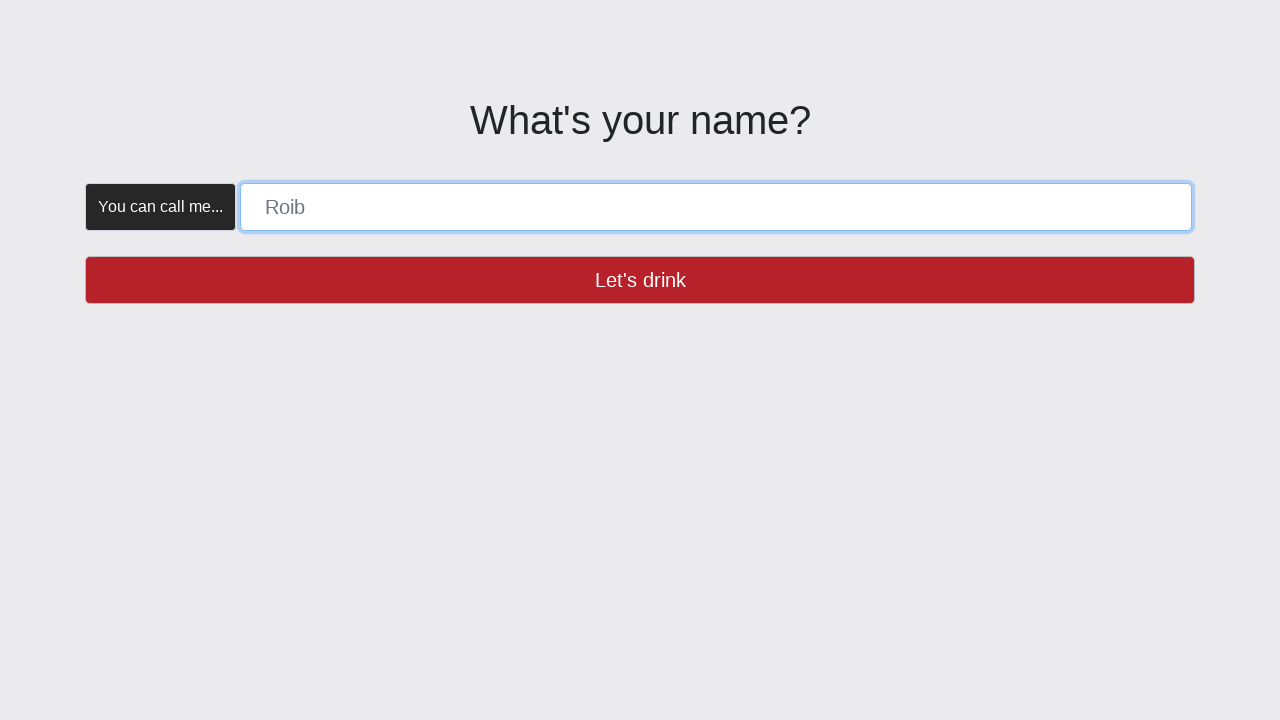

Located name form input element
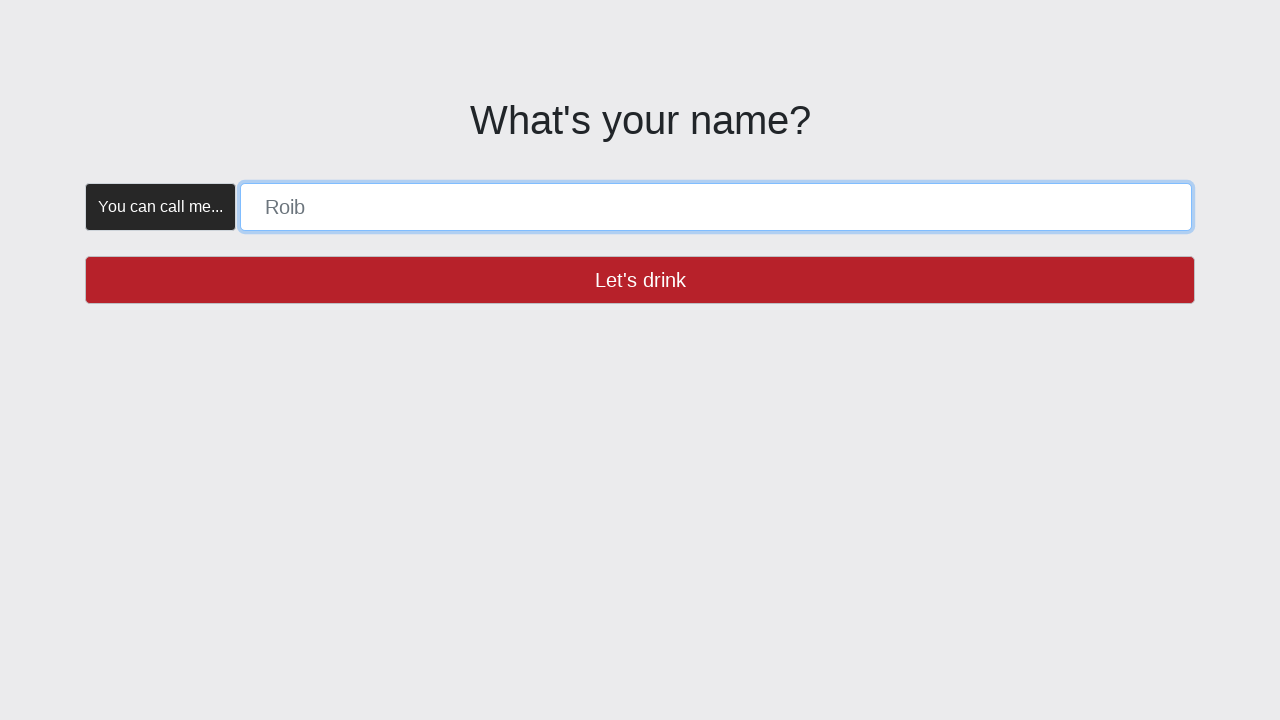

Located 'Let's drink' button
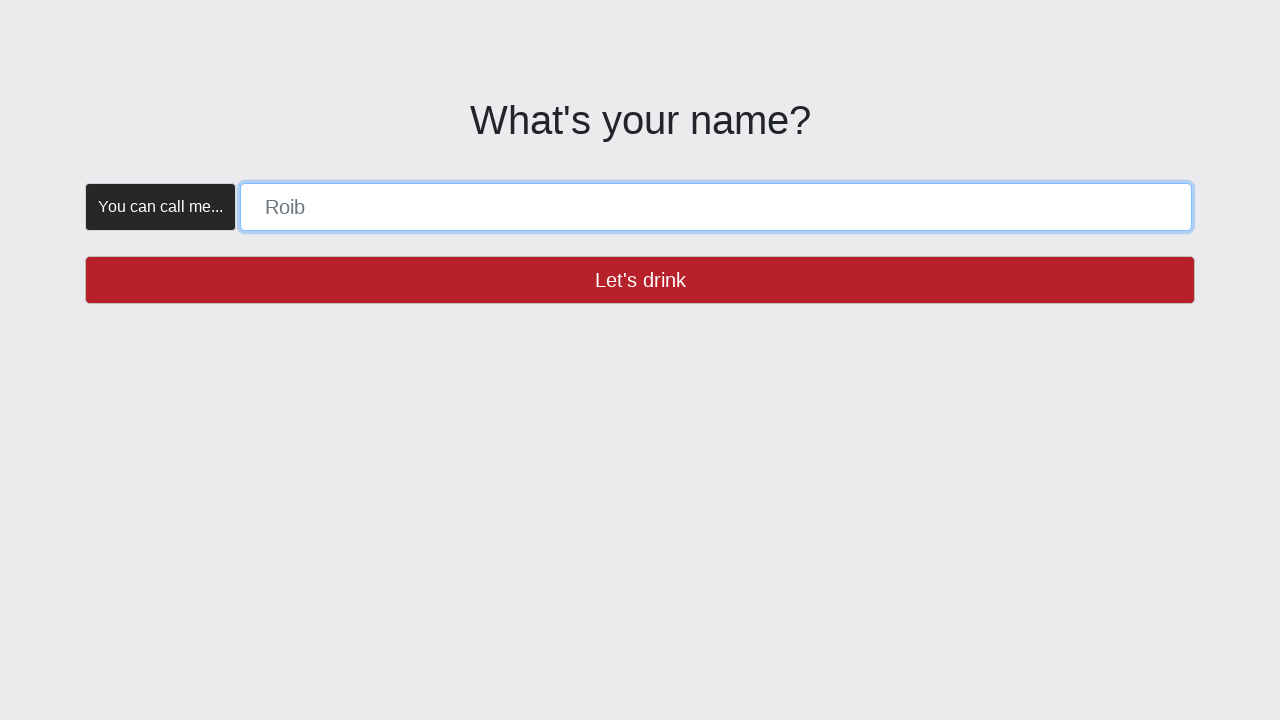

Located 'Create' button
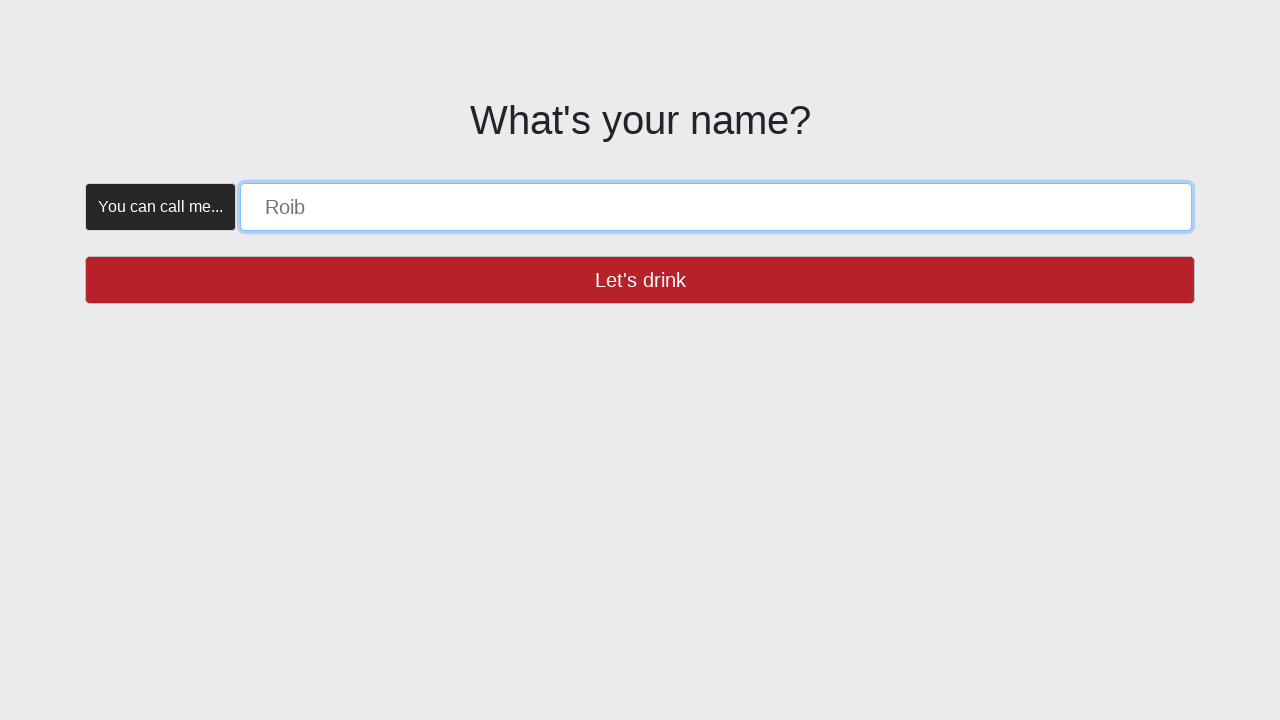

Located 'New Round' button
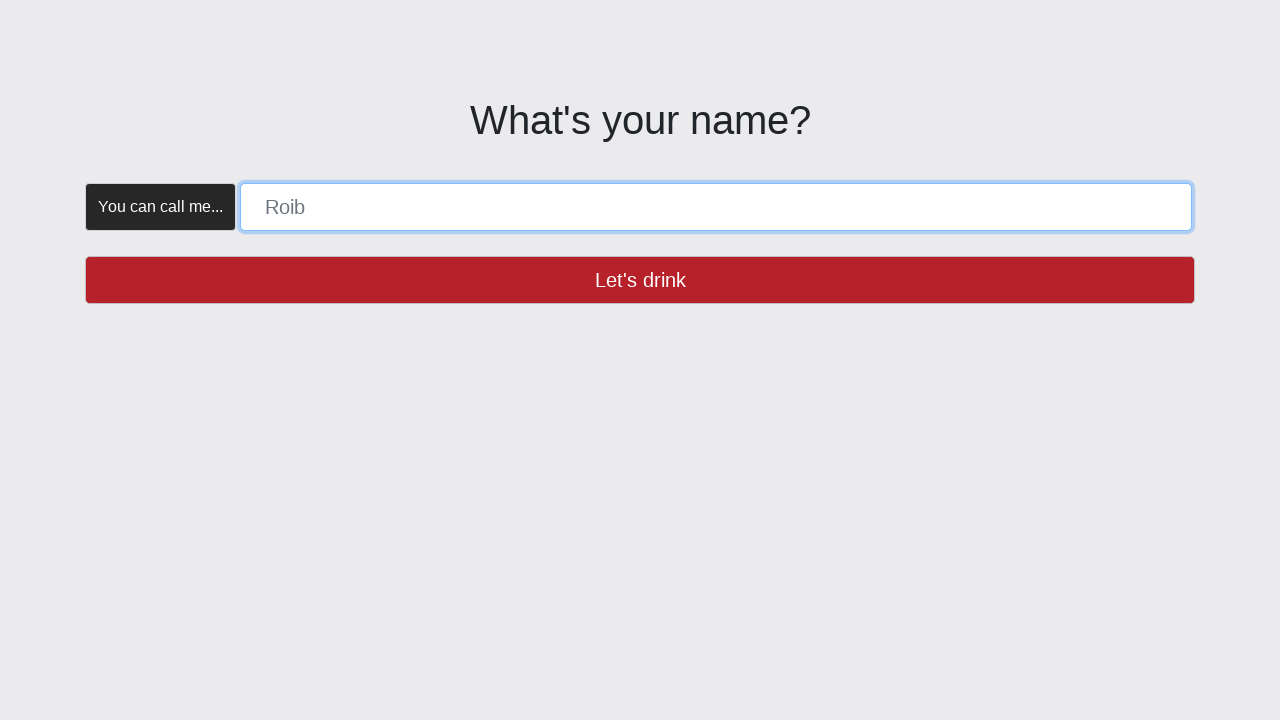

Located 'Roll Dice' button
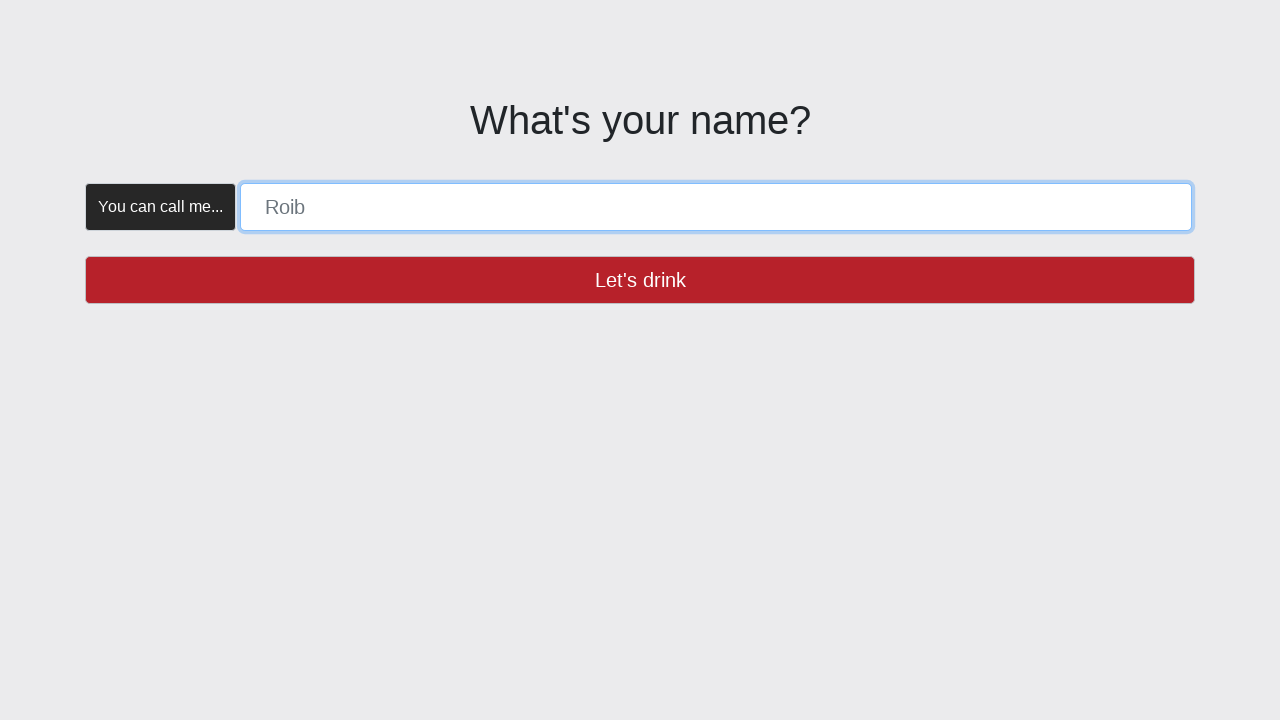

Verified 'Let's drink' button is enabled via trial click at (640, 280) on button >> internal:has-text="Let's drink"i
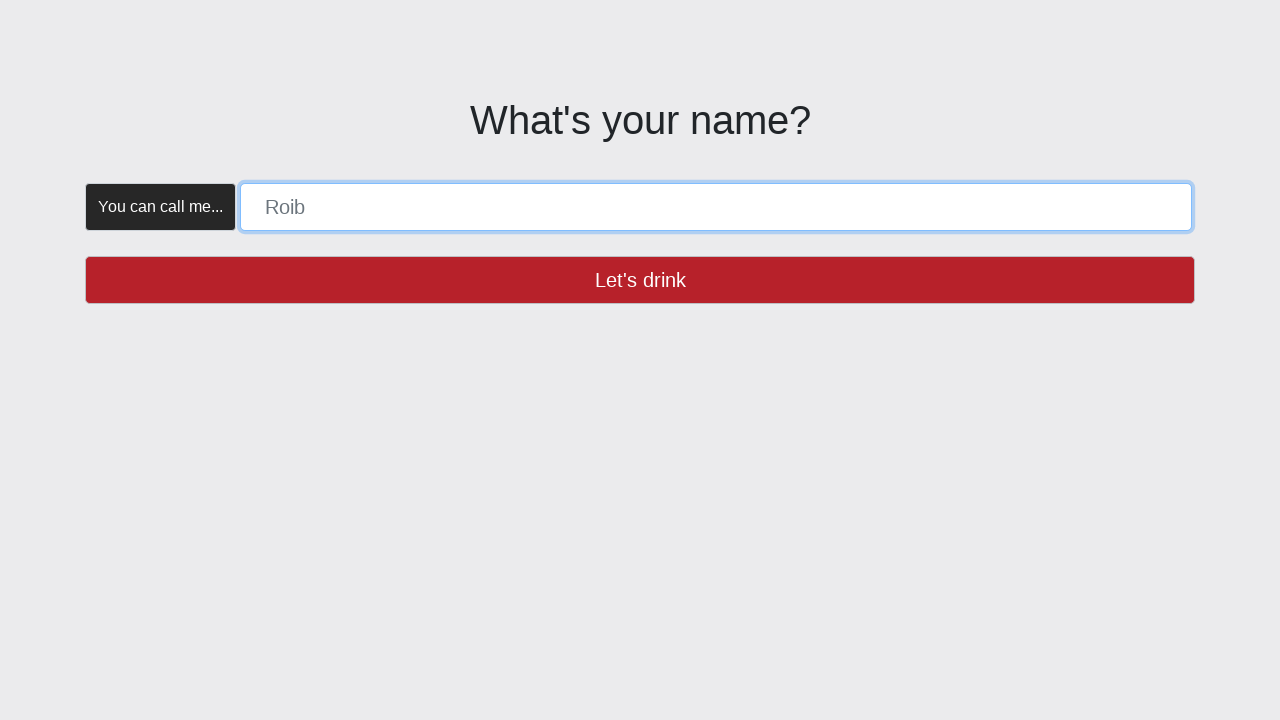

Filled name form with 'SNAKE_EYES' on [placeholder="Roib"]
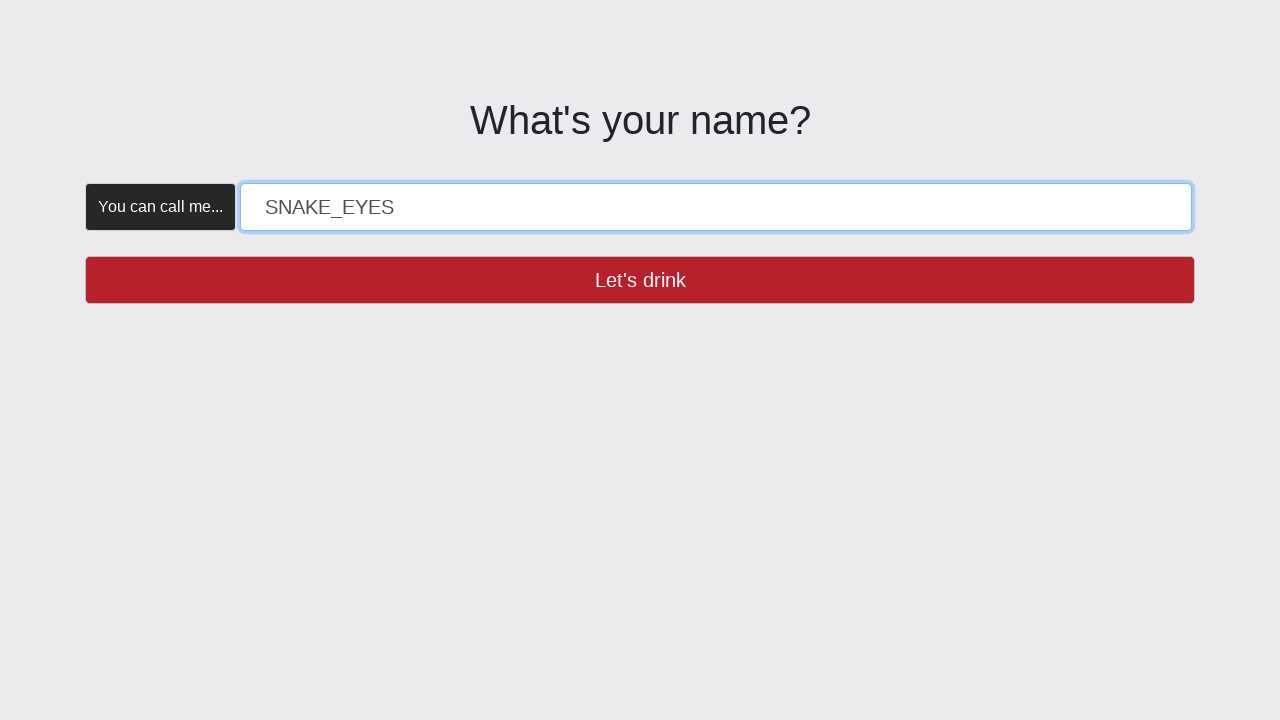

Clicked 'Let's drink' button to submit player name at (640, 280) on button >> internal:has-text="Let's drink"i
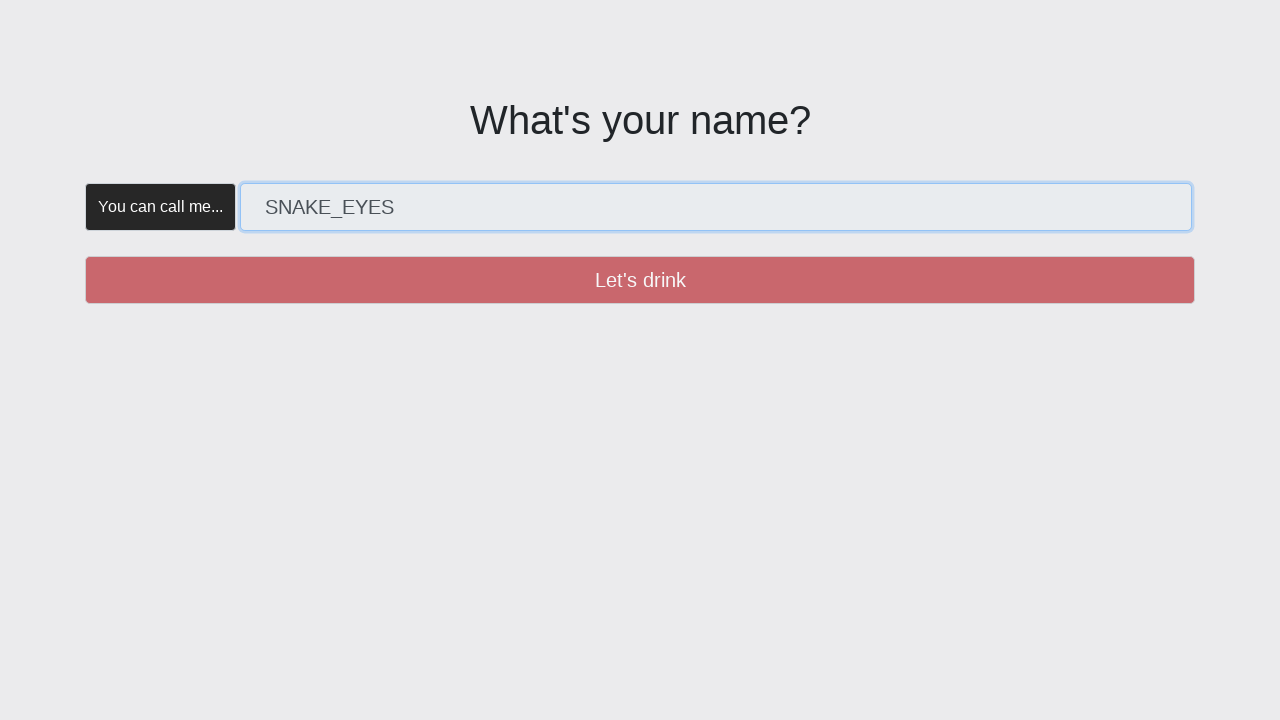

Verified 'Create' button is enabled via trial click at (355, 182) on button >> internal:has-text="Create"i
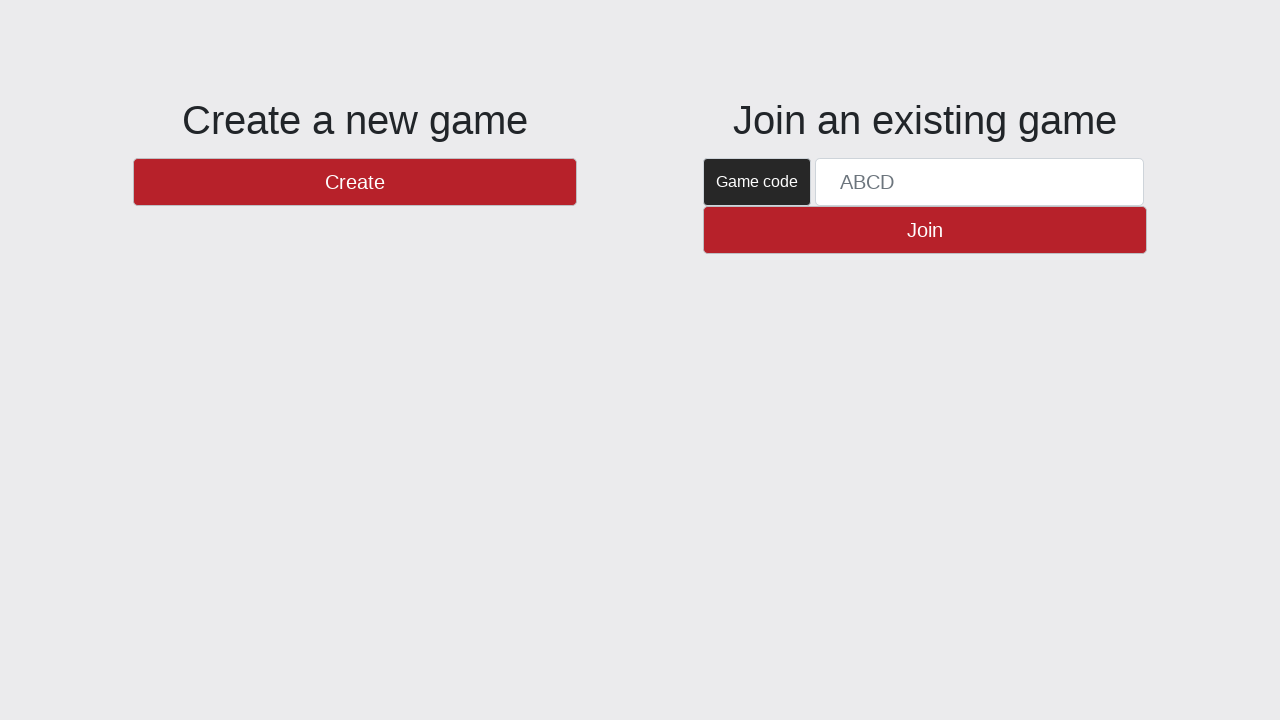

Clicked 'Create' button to create game at (355, 182) on button >> internal:has-text="Create"i
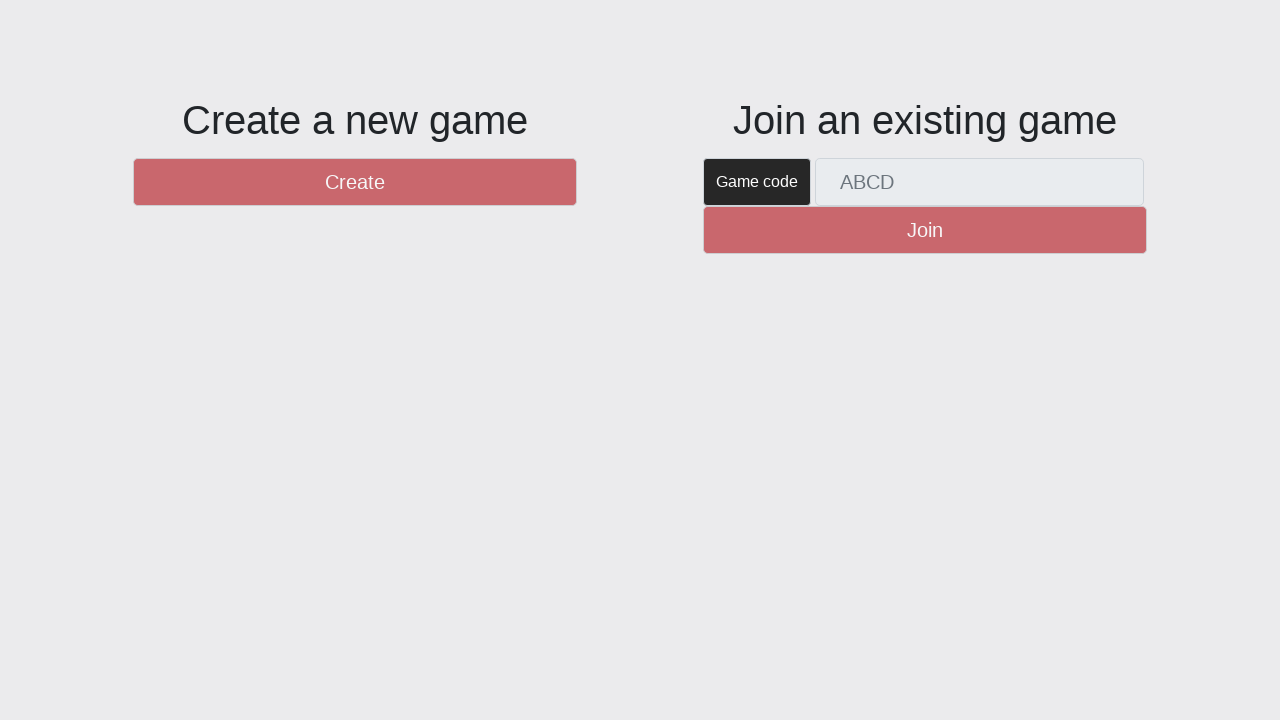

Verified 'New Round' button is enabled via trial click at (1108, 652) on #btnNewRound
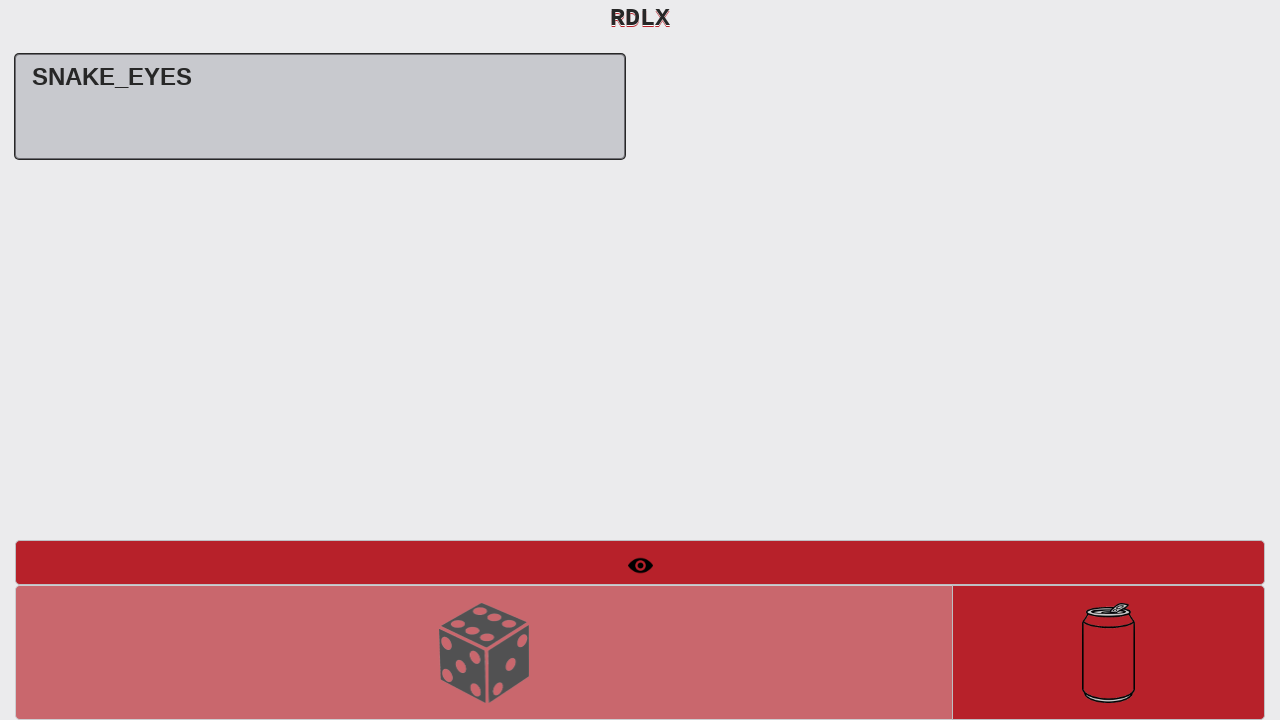

Clicked 'New Round' button to start a new round at (1108, 652) on #btnNewRound
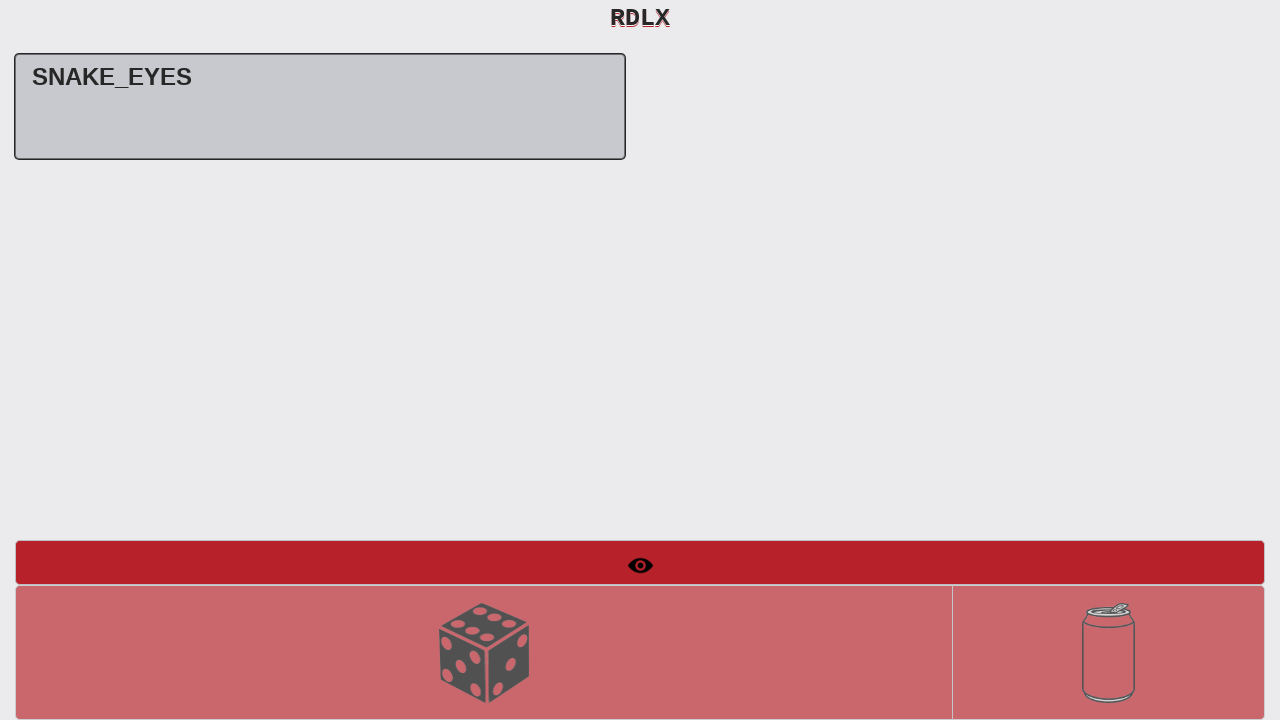

Verified 'Roll Dice' button is enabled via trial click at (484, 652) on #btnRollDice
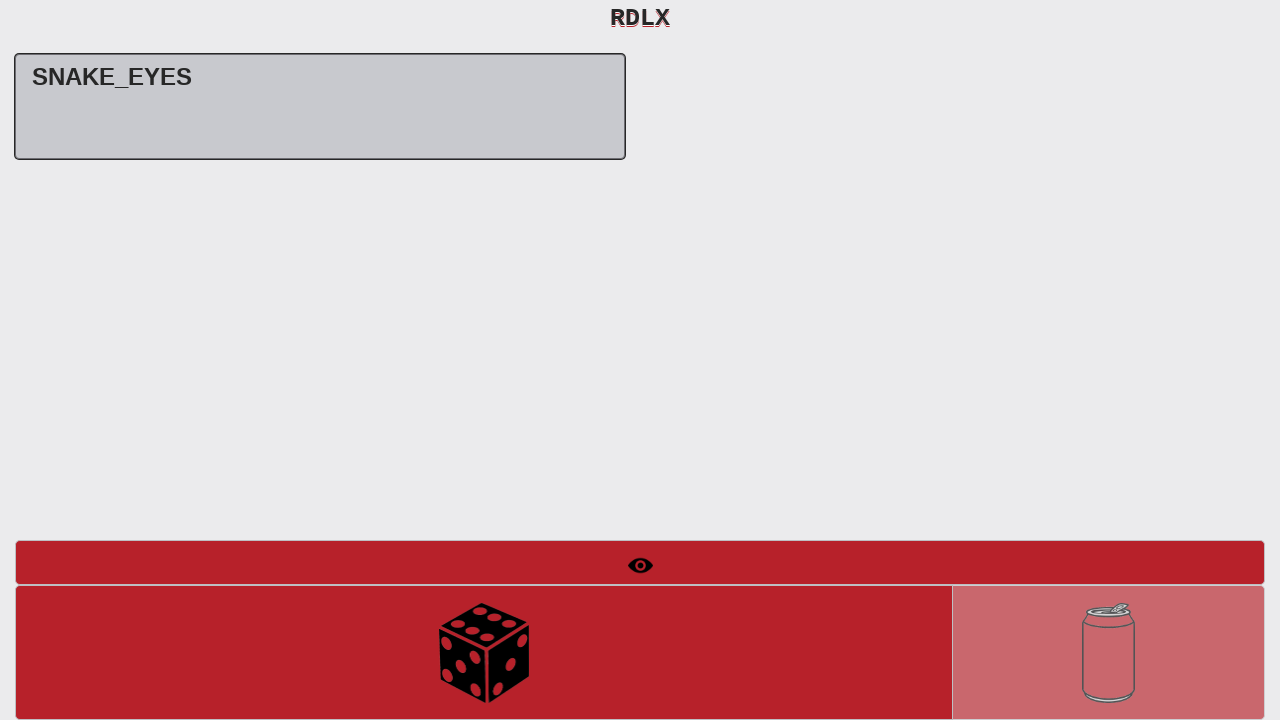

Clicked 'Roll Dice' button for first roll (expecting double 1s) at (484, 652) on #btnRollDice
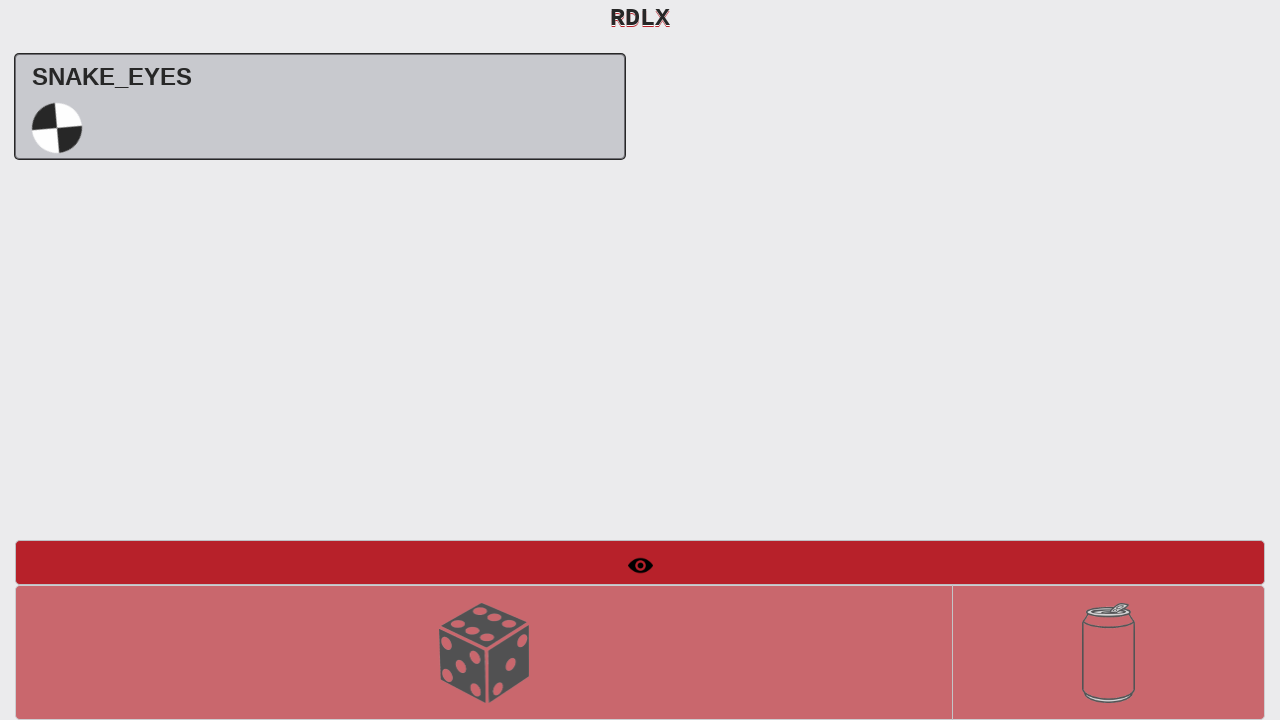

Verified 'SNAKE_EYES Uh oh' message appeared after first roll
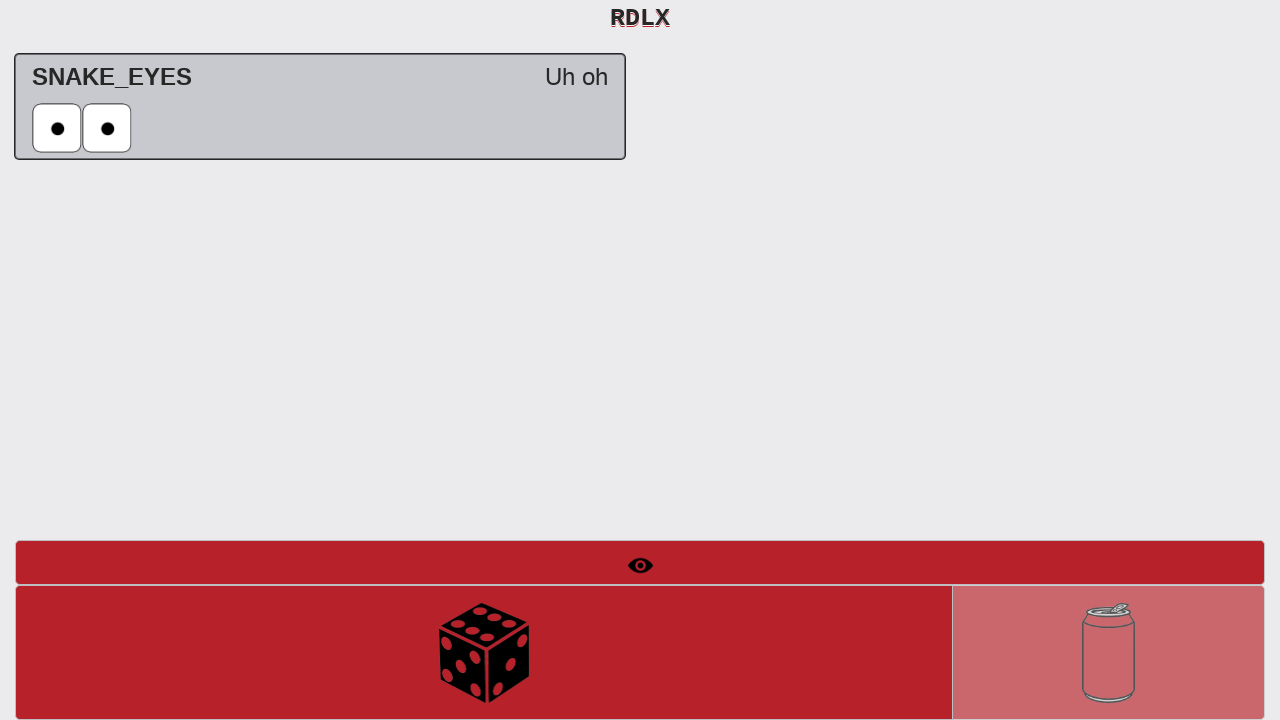

Verified 'Roll Dice' button is enabled for second roll via trial click at (484, 652) on #btnRollDice
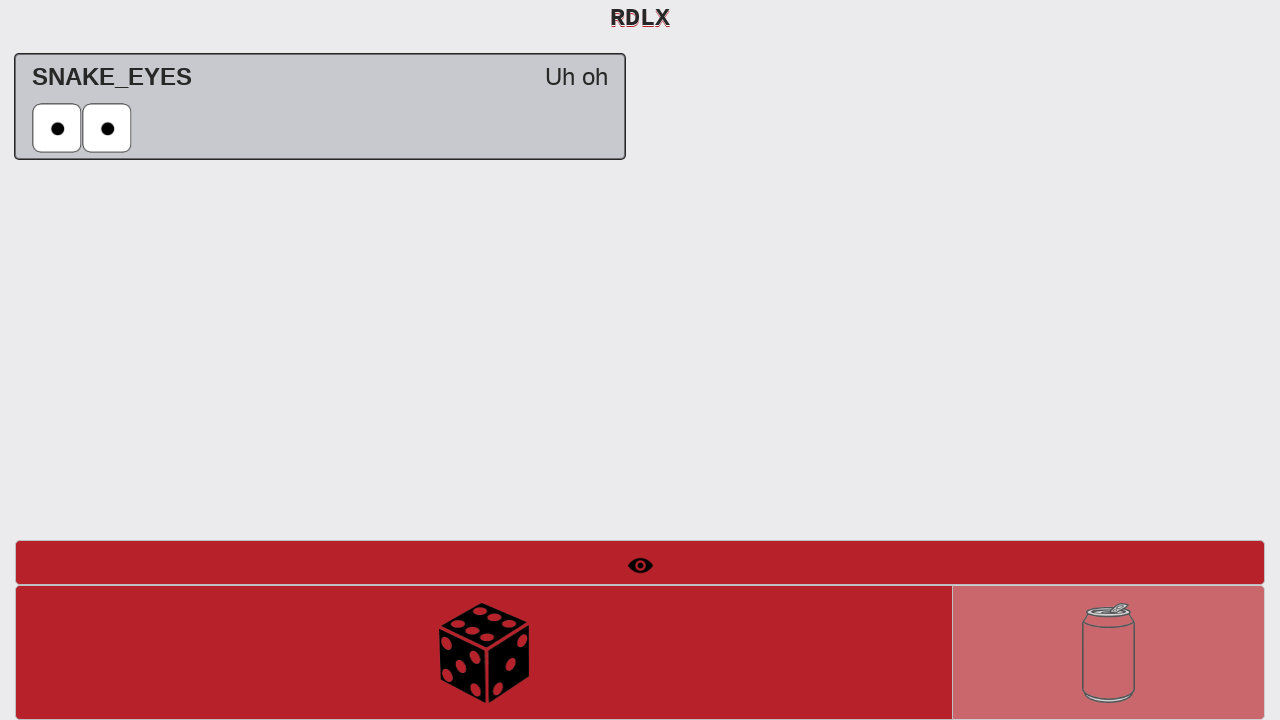

Clicked 'Roll Dice' button for second roll (expecting triple 1s) at (484, 652) on #btnRollDice
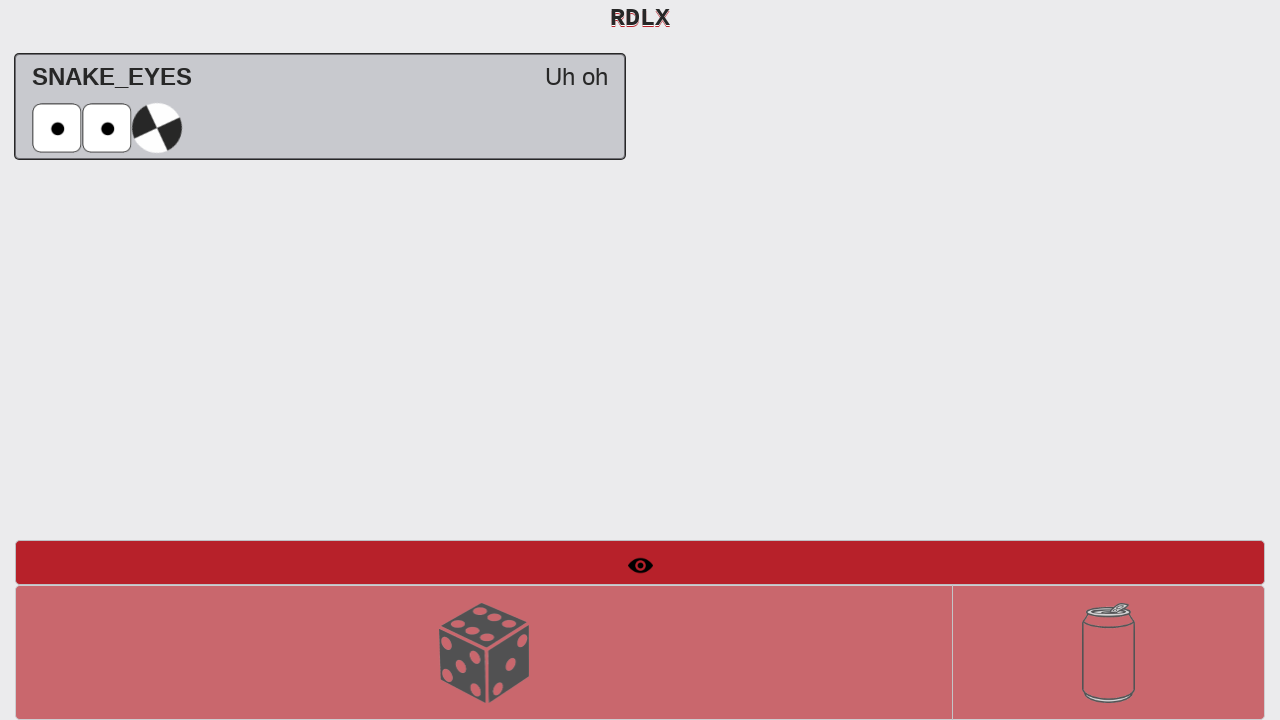

Verified 'SNAKE_EYES Finish your drink' message appeared after second roll
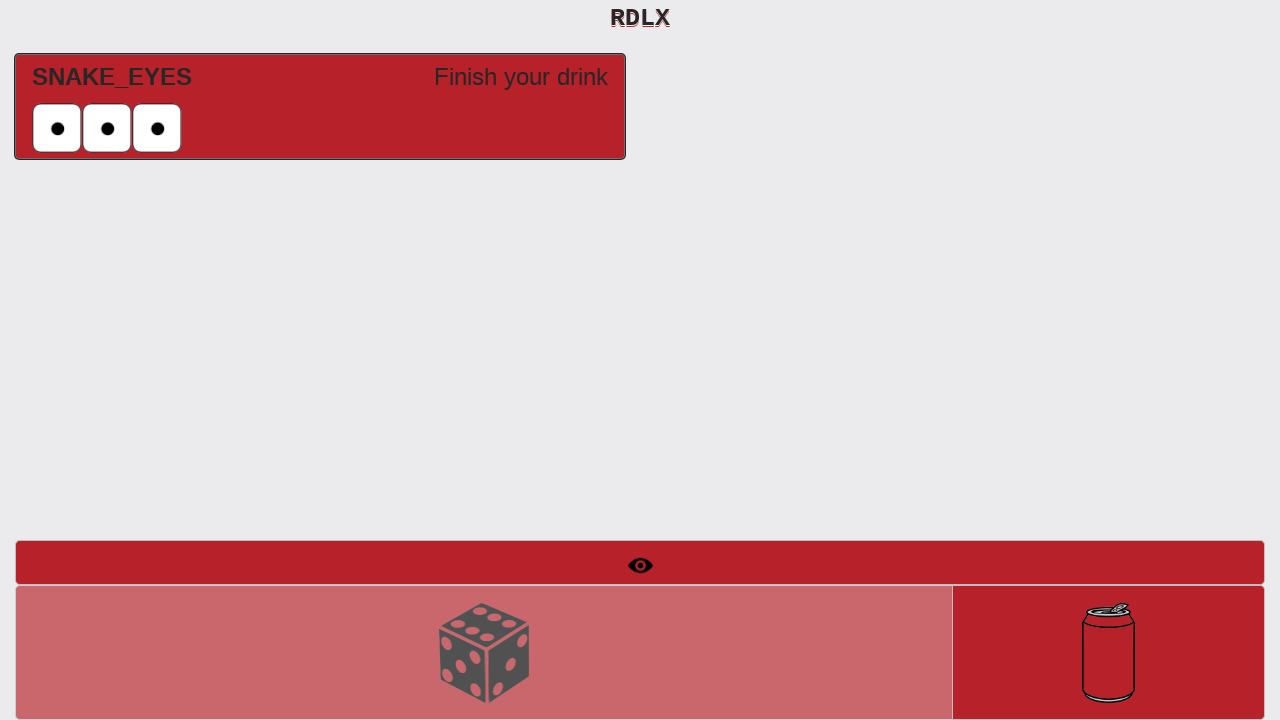

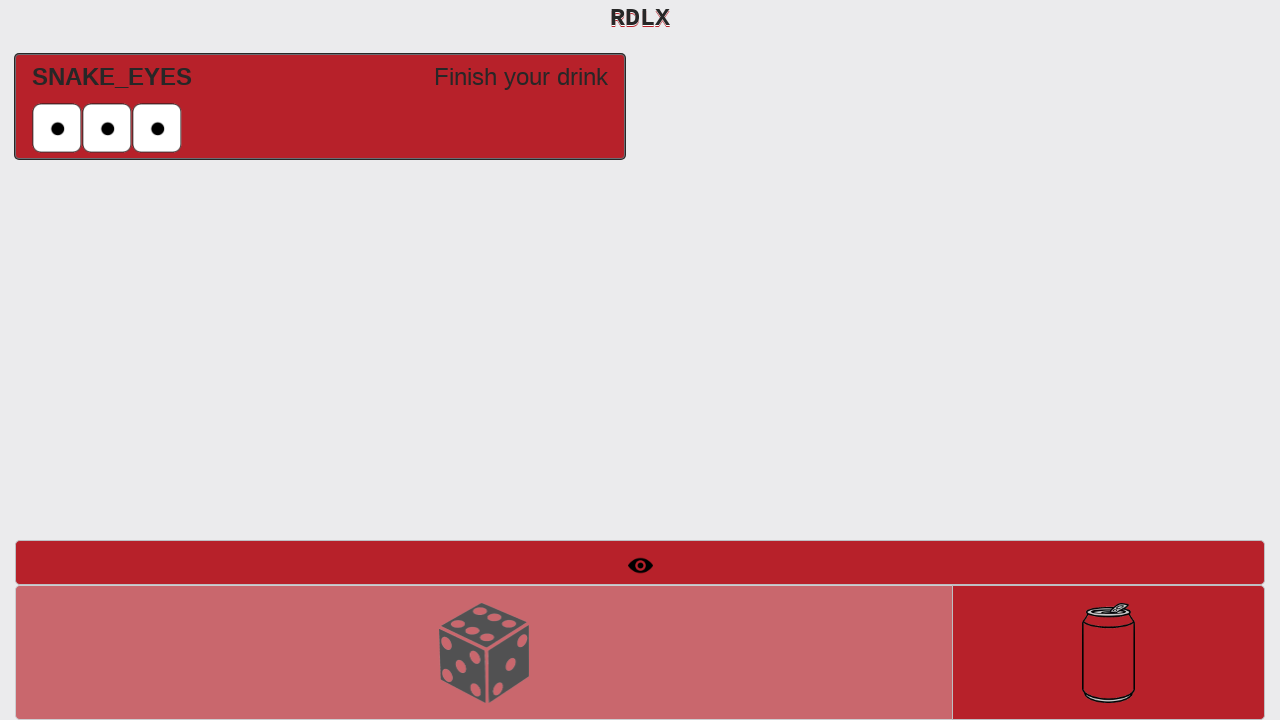